Tests jQuery UI's selectable widget by selecting multiple list items using Ctrl+Click functionality

Starting URL: http://jqueryui.com/selectable/

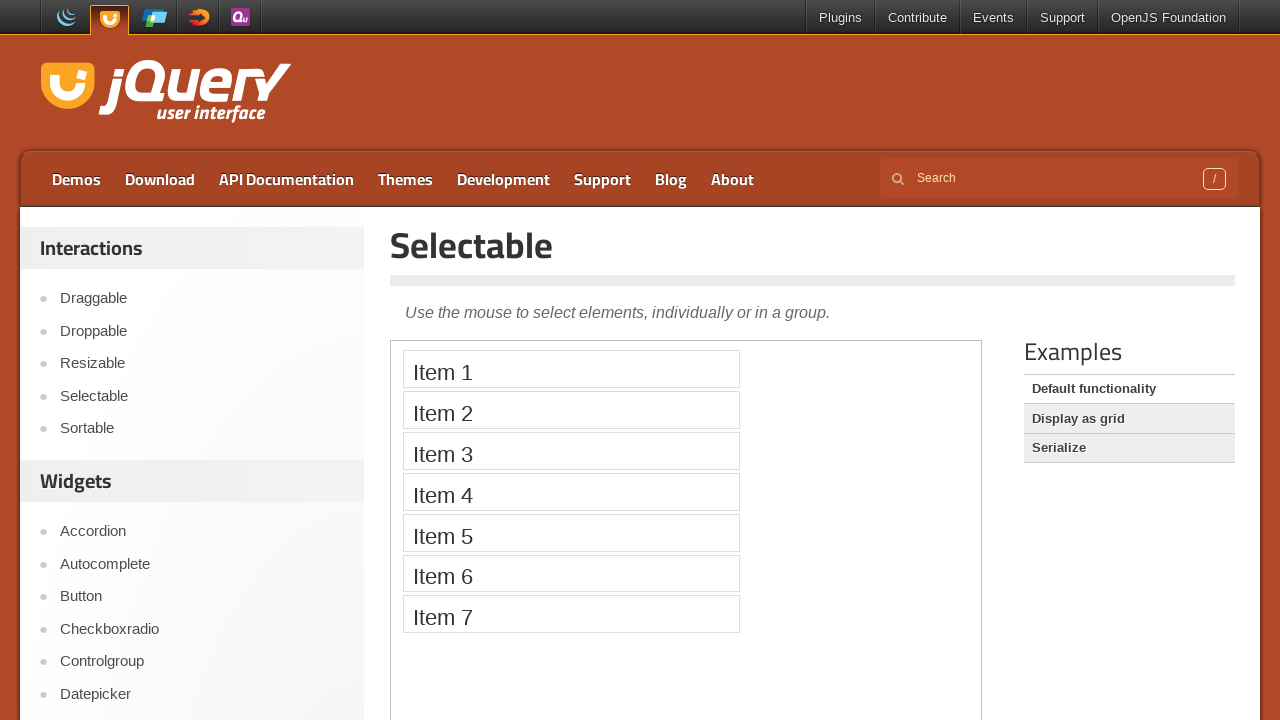

Located and switched to demo iframe
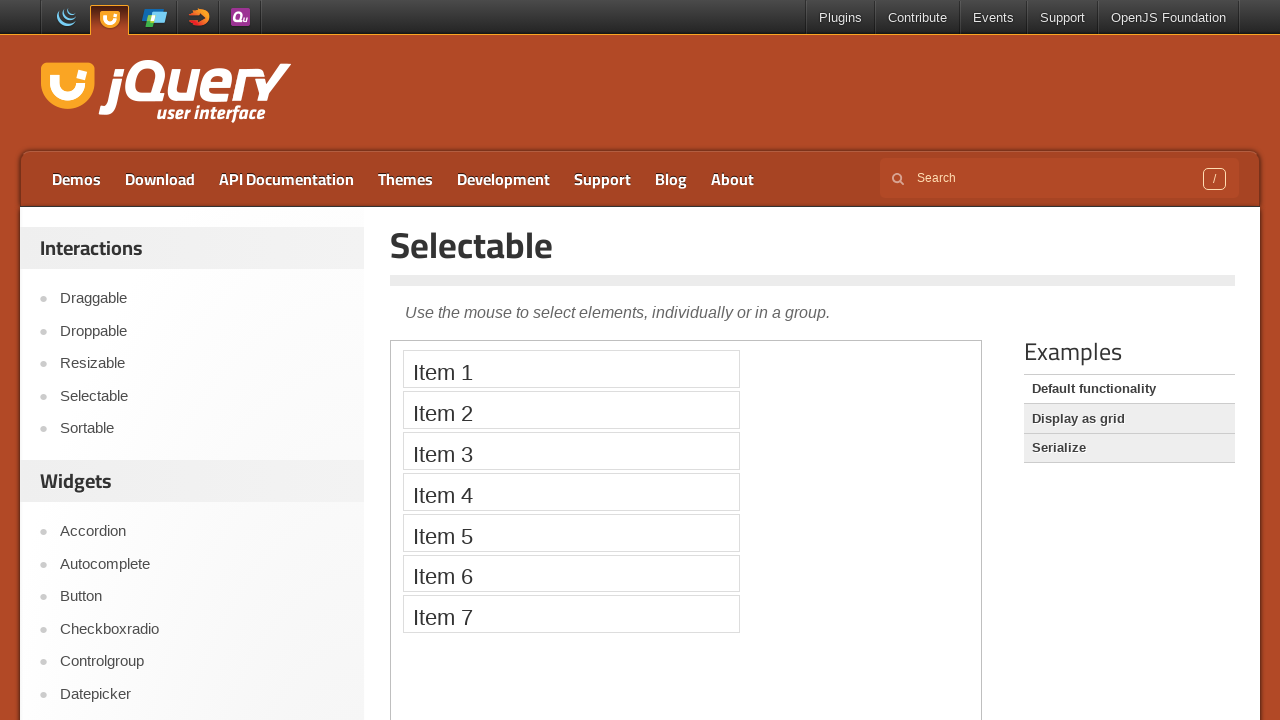

Ctrl+Clicked first selectable list item at (571, 369) on iframe >> nth=0 >> internal:control=enter-frame >> li.ui-widget-content.ui-selec
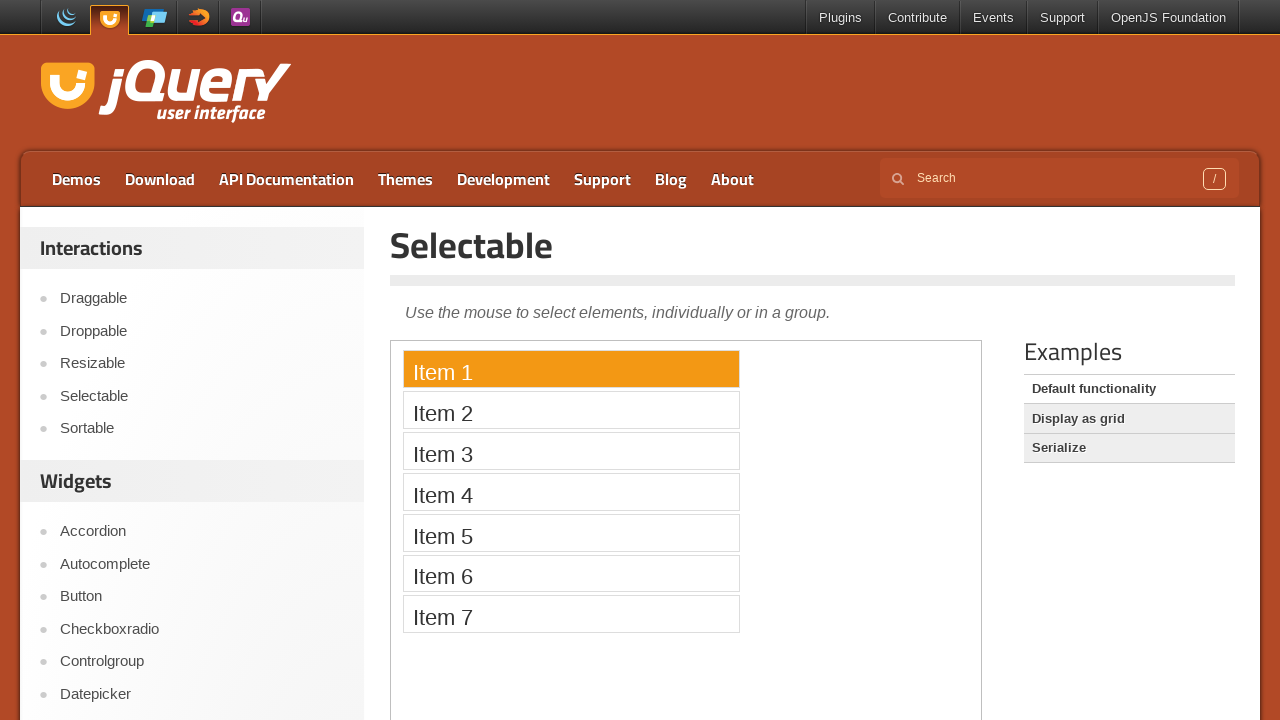

Ctrl+Clicked second selectable list item at (571, 451) on iframe >> nth=0 >> internal:control=enter-frame >> (//li[@class='ui-widget-conte
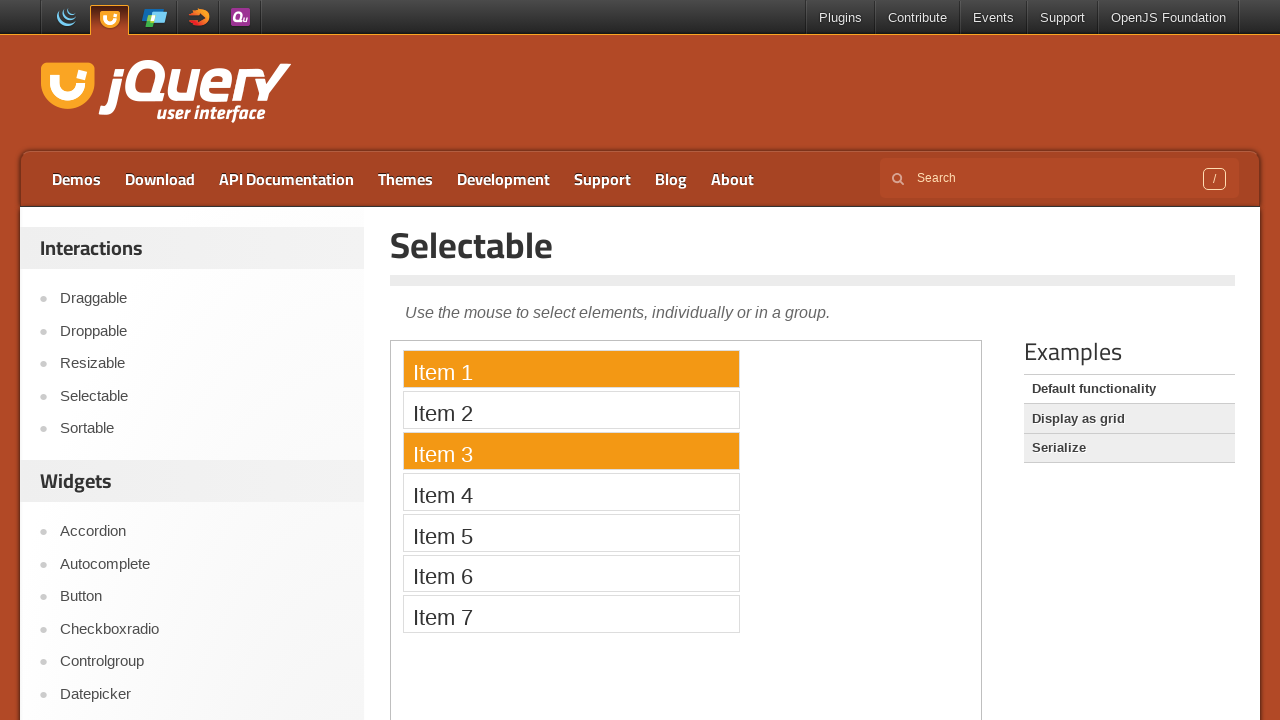

Ctrl+Clicked third selectable list item at (571, 532) on iframe >> nth=0 >> internal:control=enter-frame >> (//li[@class='ui-widget-conte
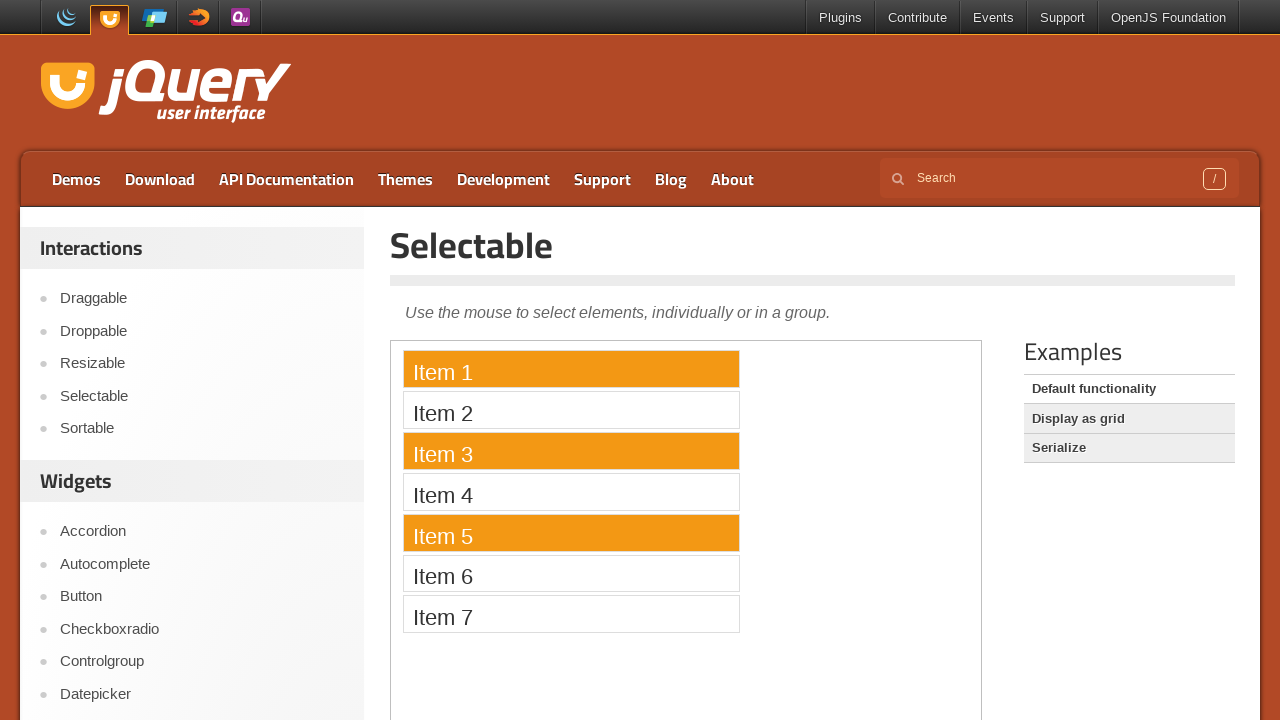

Ctrl+Clicked fourth selectable list item at (571, 614) on iframe >> nth=0 >> internal:control=enter-frame >> (//li[@class='ui-widget-conte
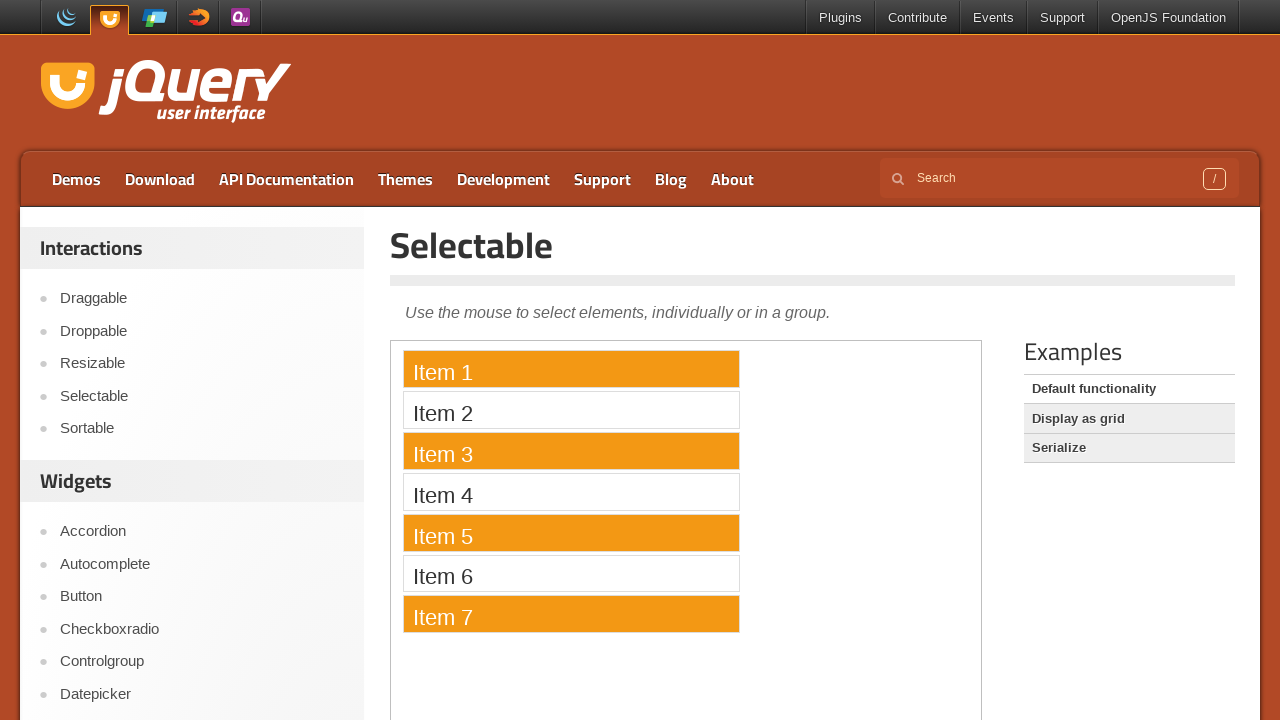

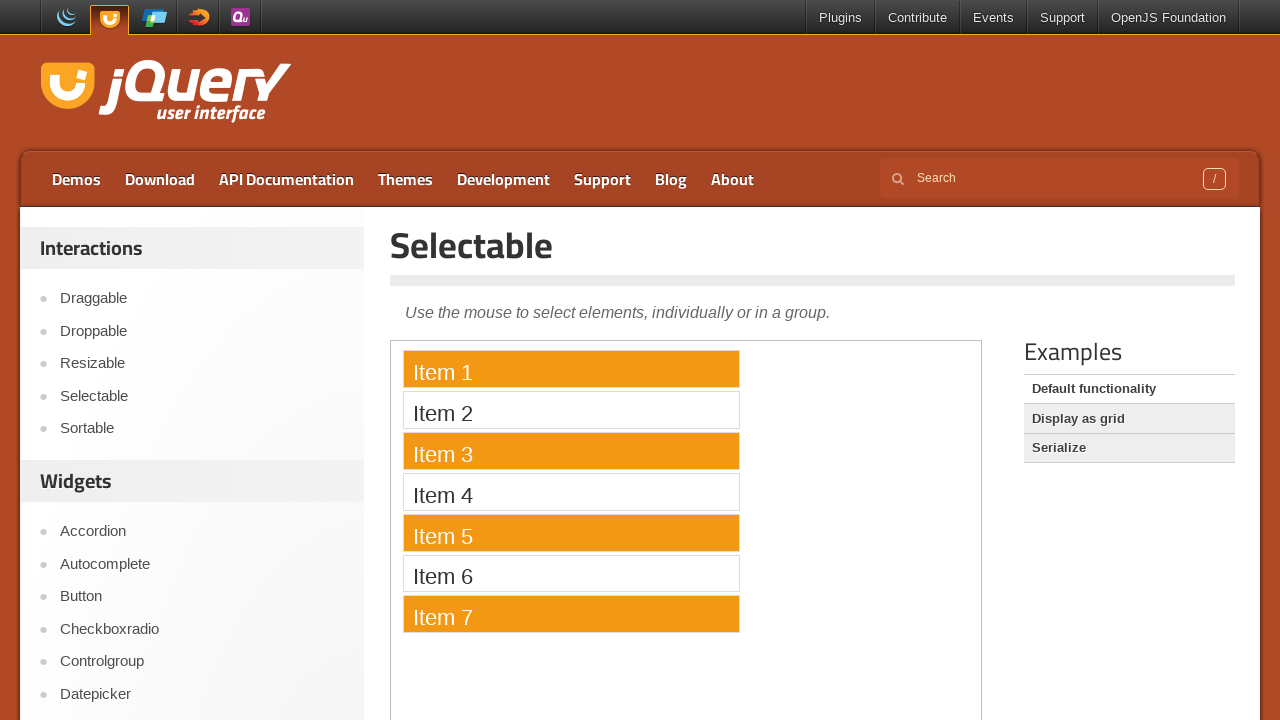